Tests browser tab/window handling by clicking a button that opens a new tab, switching to the new tab to click an element, then switching back to the original tab and clicking again.

Starting URL: https://skpatro.github.io/demo/links/

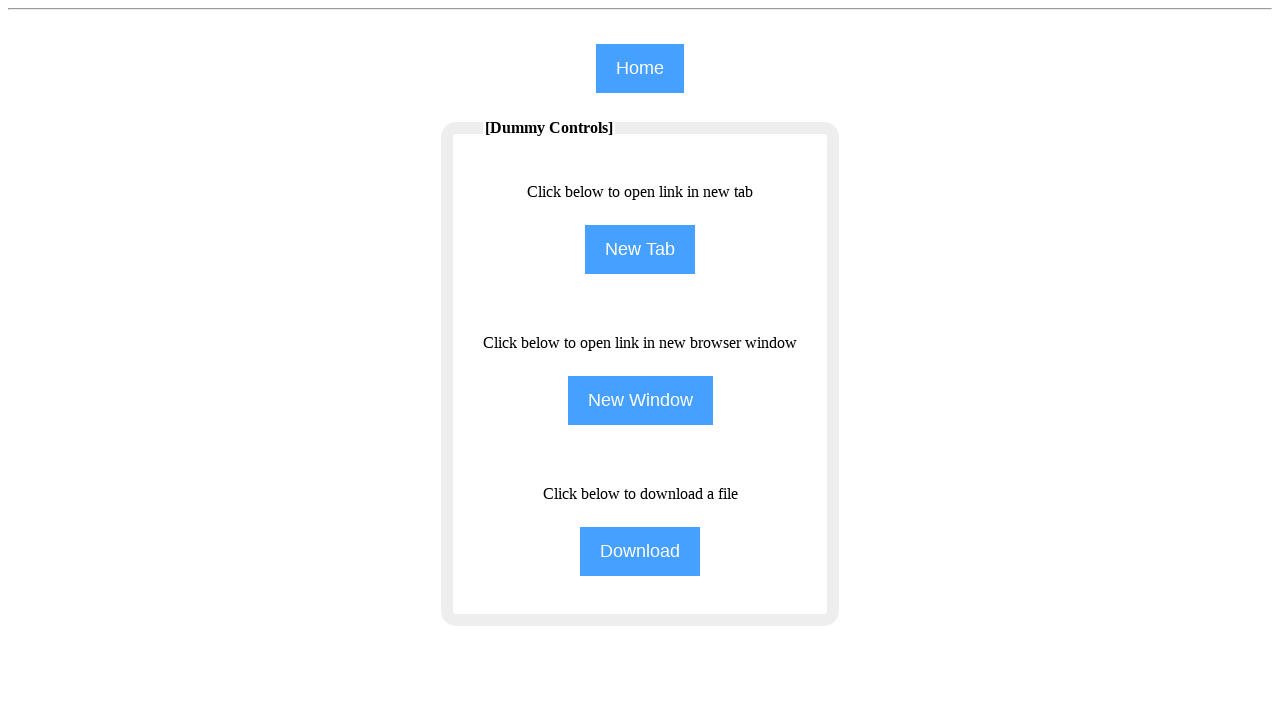

Clicked NewTab button to open a new tab at (640, 250) on input[name='NewTab']
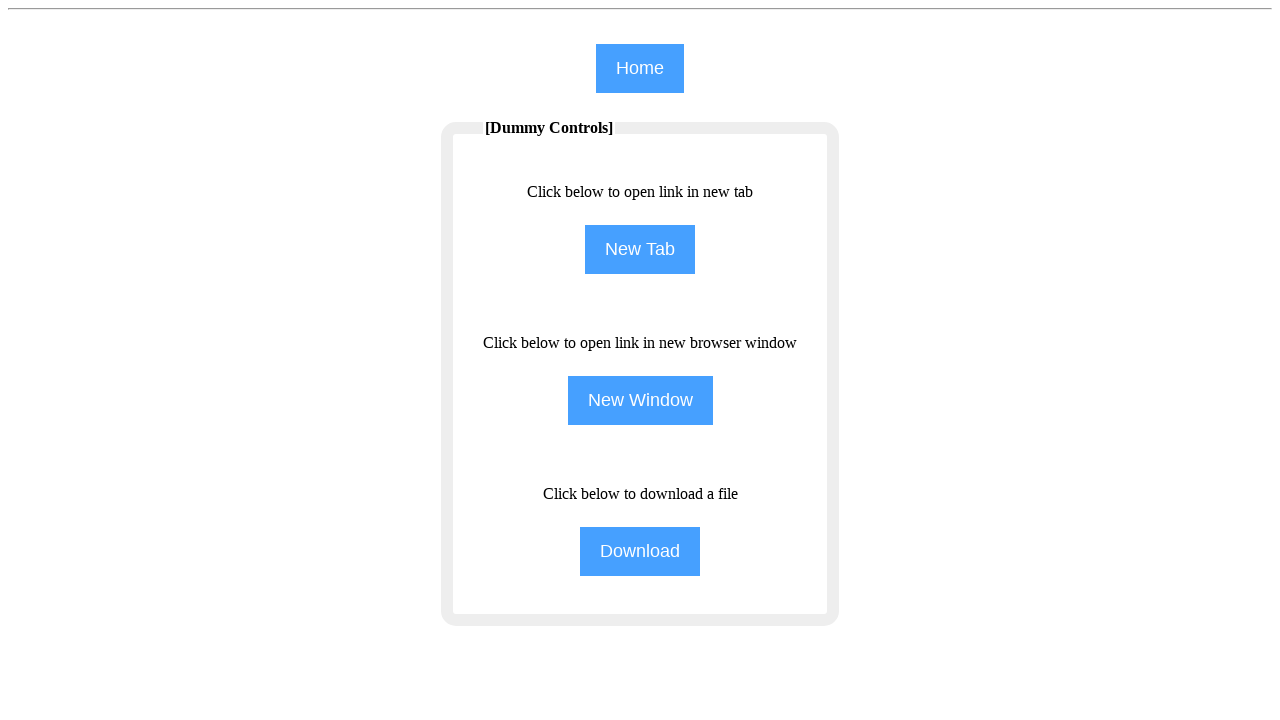

New tab opened and page object retrieved
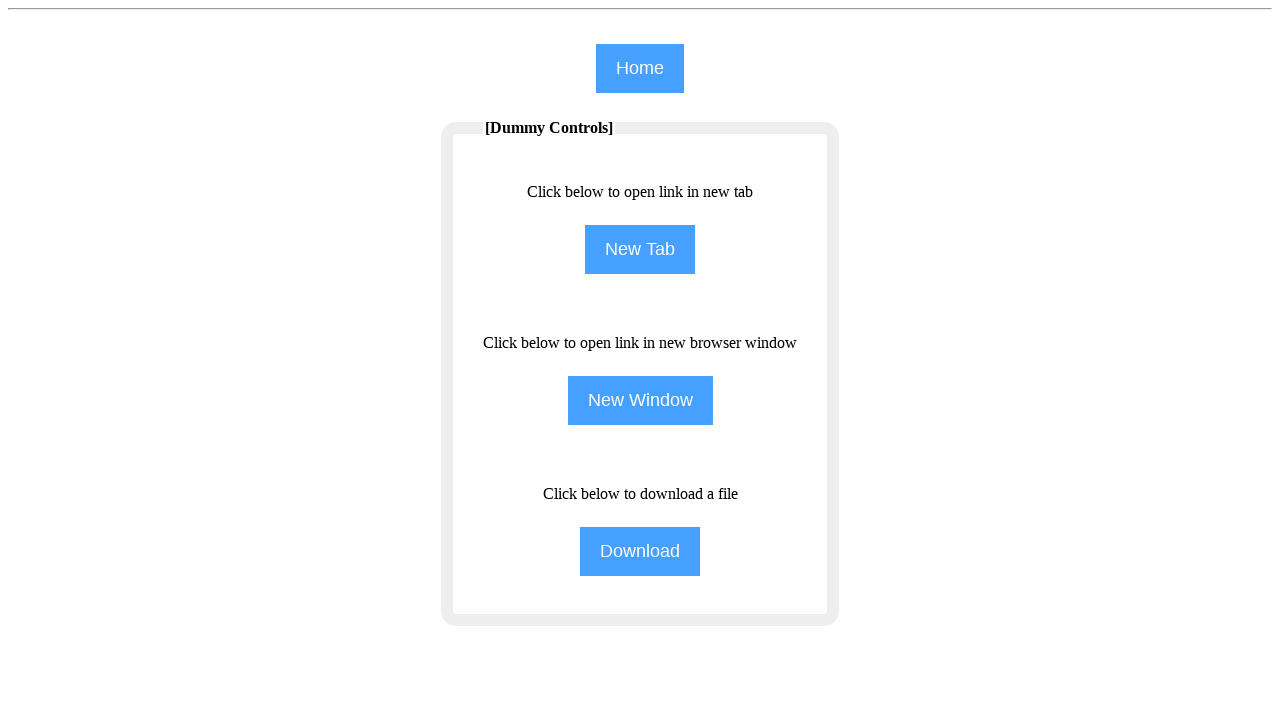

New page finished loading
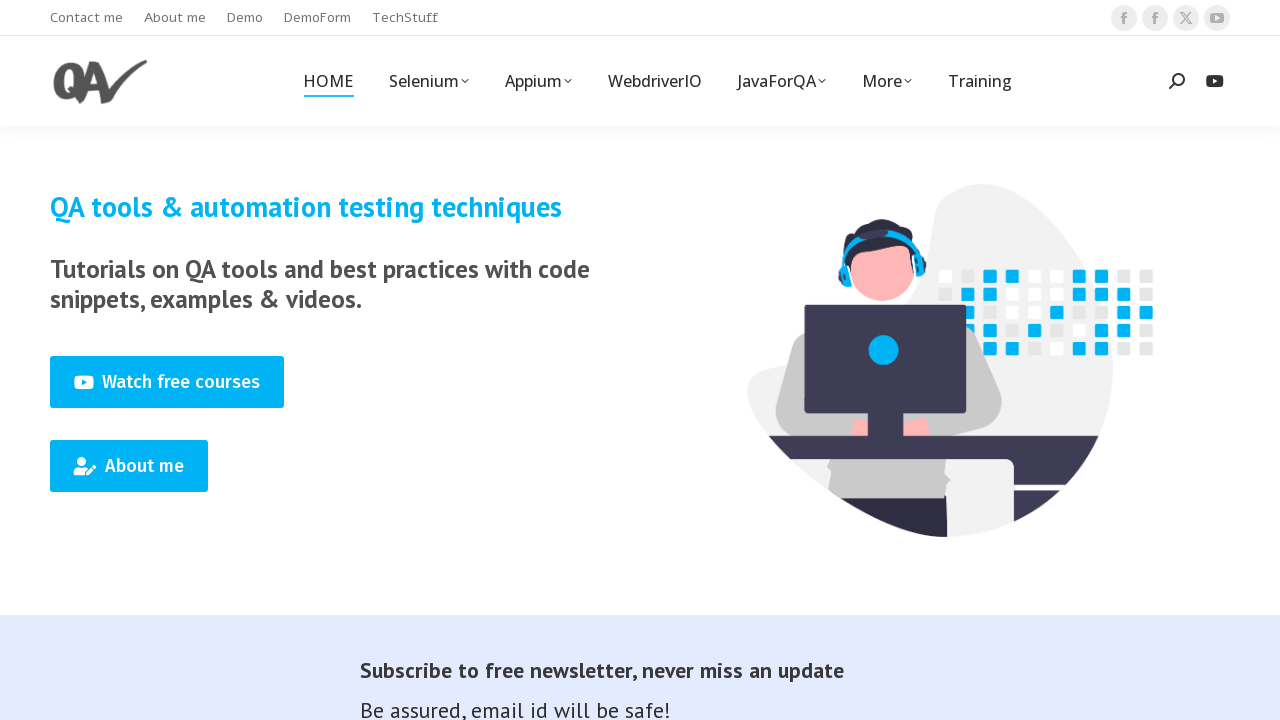

Clicked Training element in the new tab at (980, 81) on xpath=//span[text()='Training'][1]
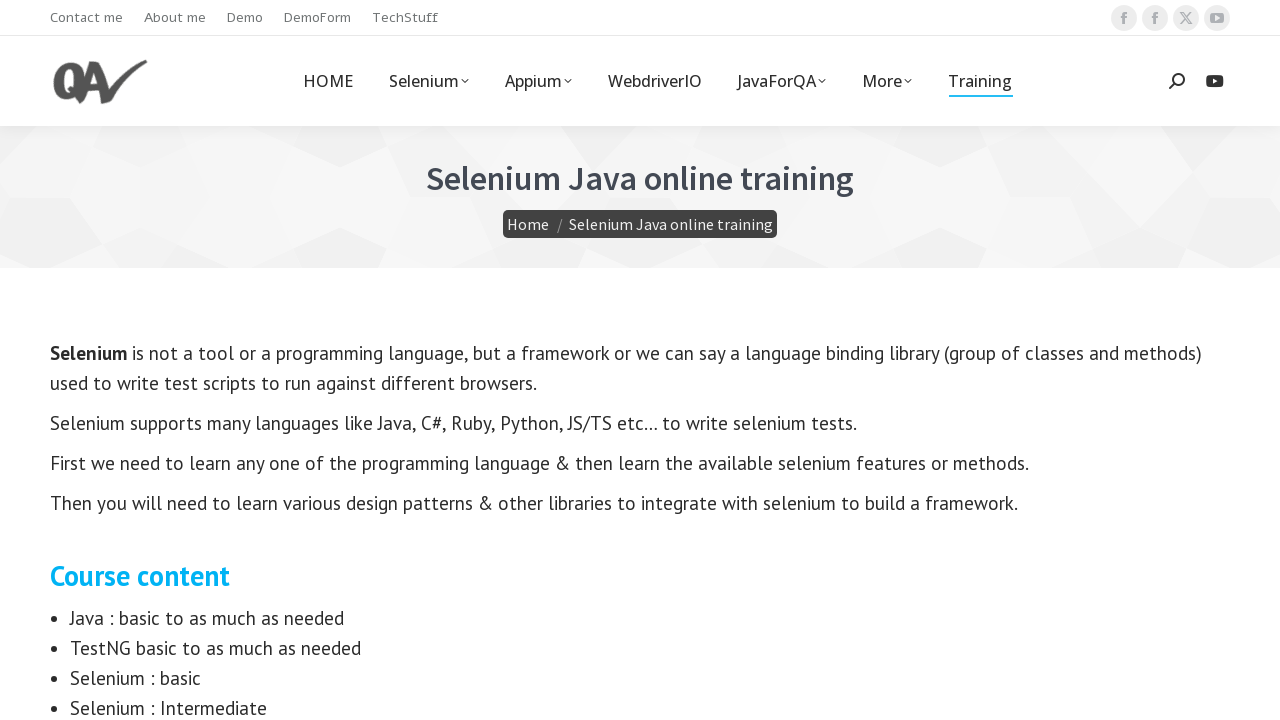

Switched back to original tab
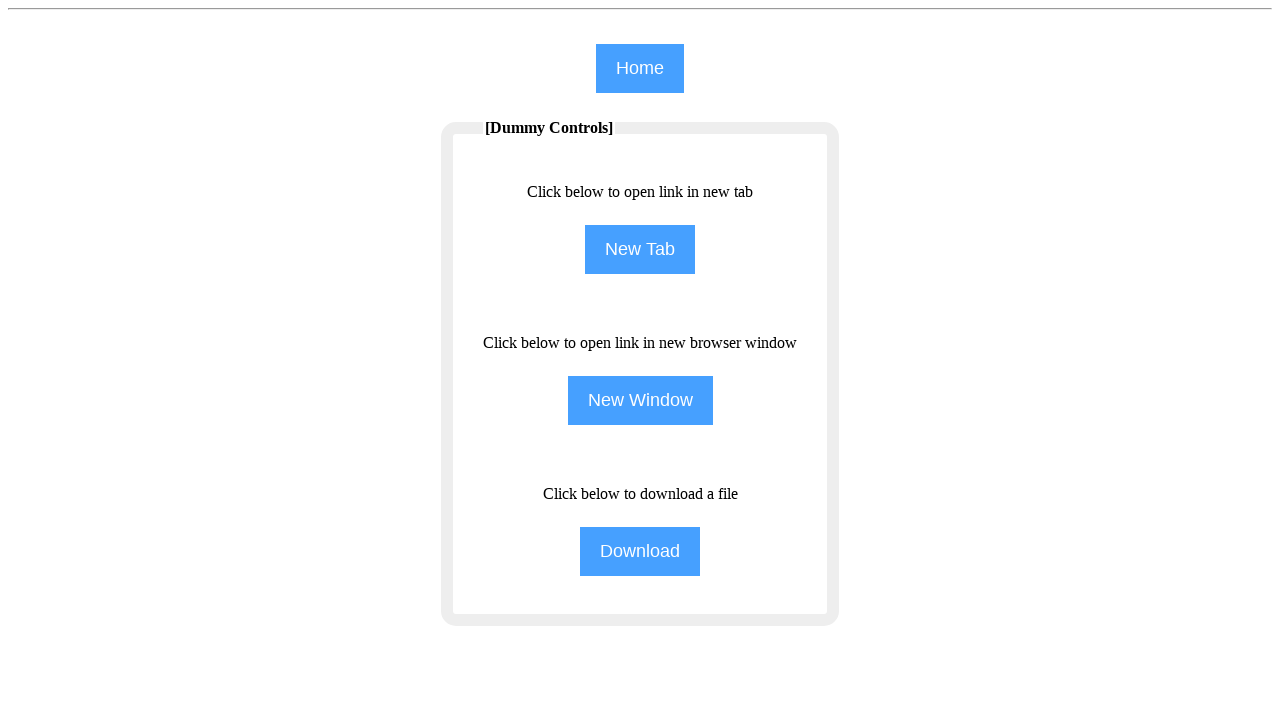

Clicked NewTab button again in original tab at (640, 250) on input[name='NewTab']
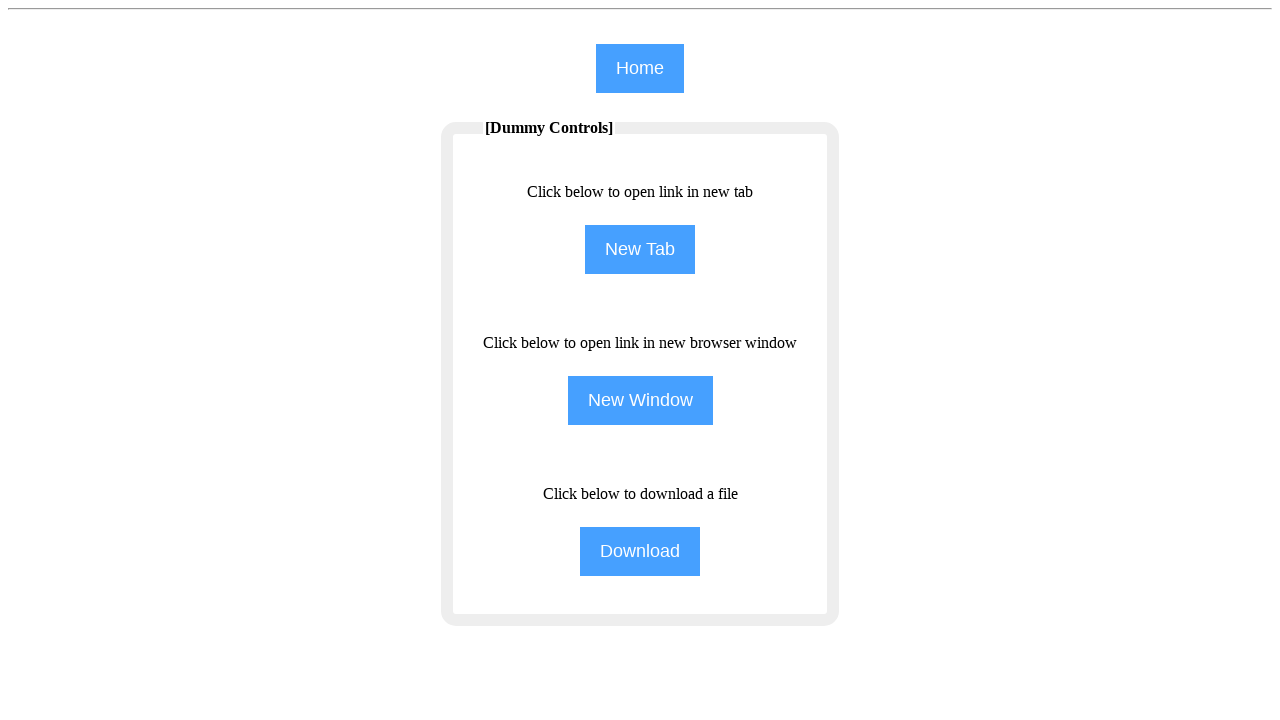

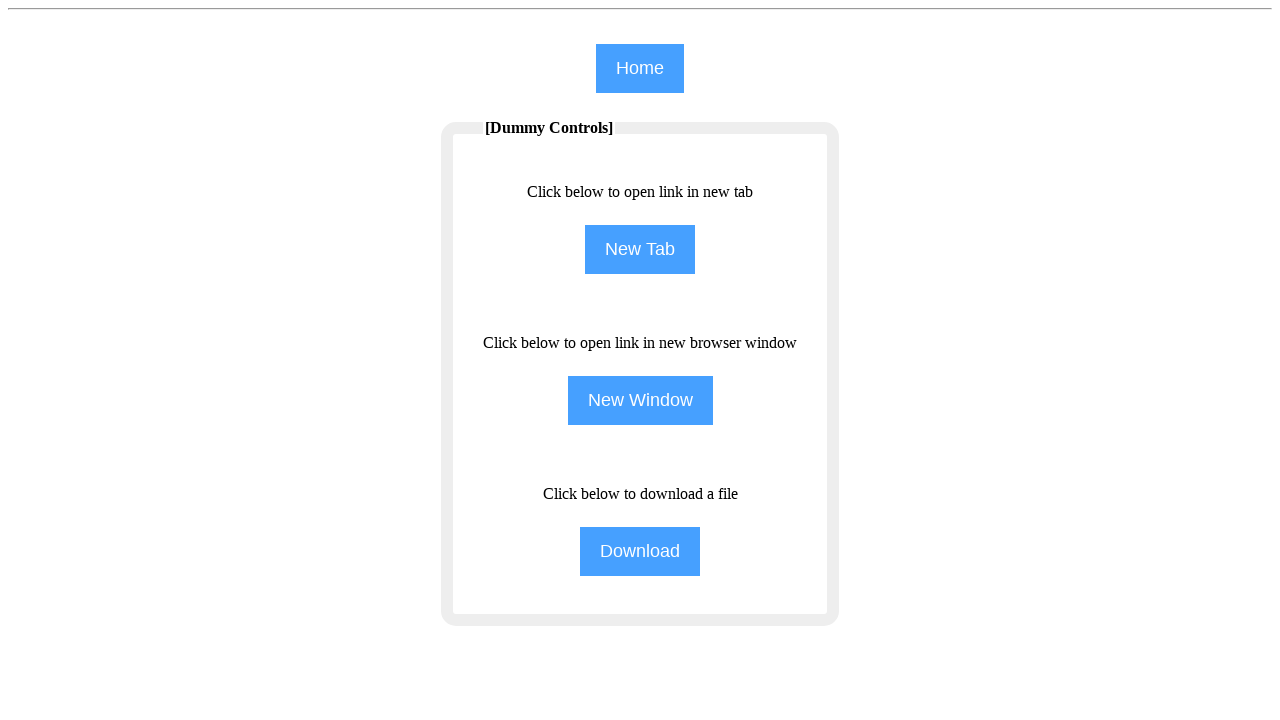